Tests passenger count dropdown functionality by clicking to open the dropdown, incrementing adult passenger count 4 times, and verifying the updated count displays correctly

Starting URL: https://rahulshettyacademy.com/dropdownsPractise/

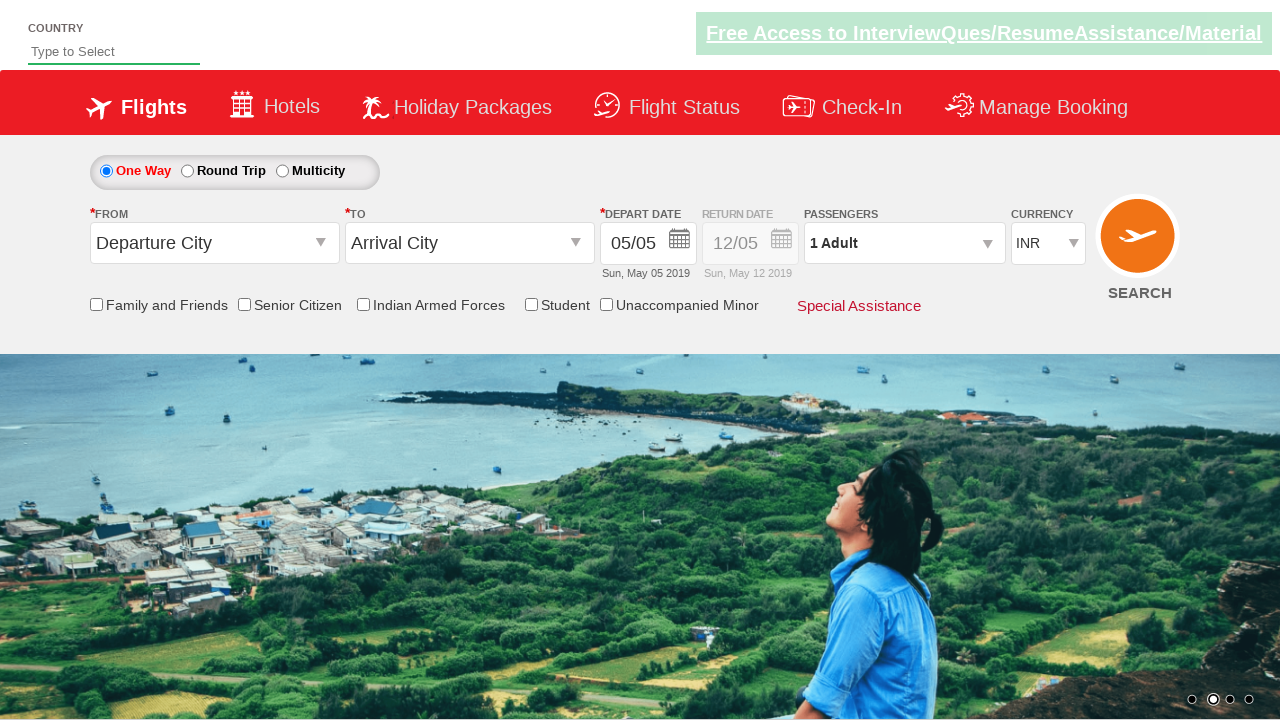

Clicked passenger info dropdown to open it at (904, 243) on #divpaxinfo
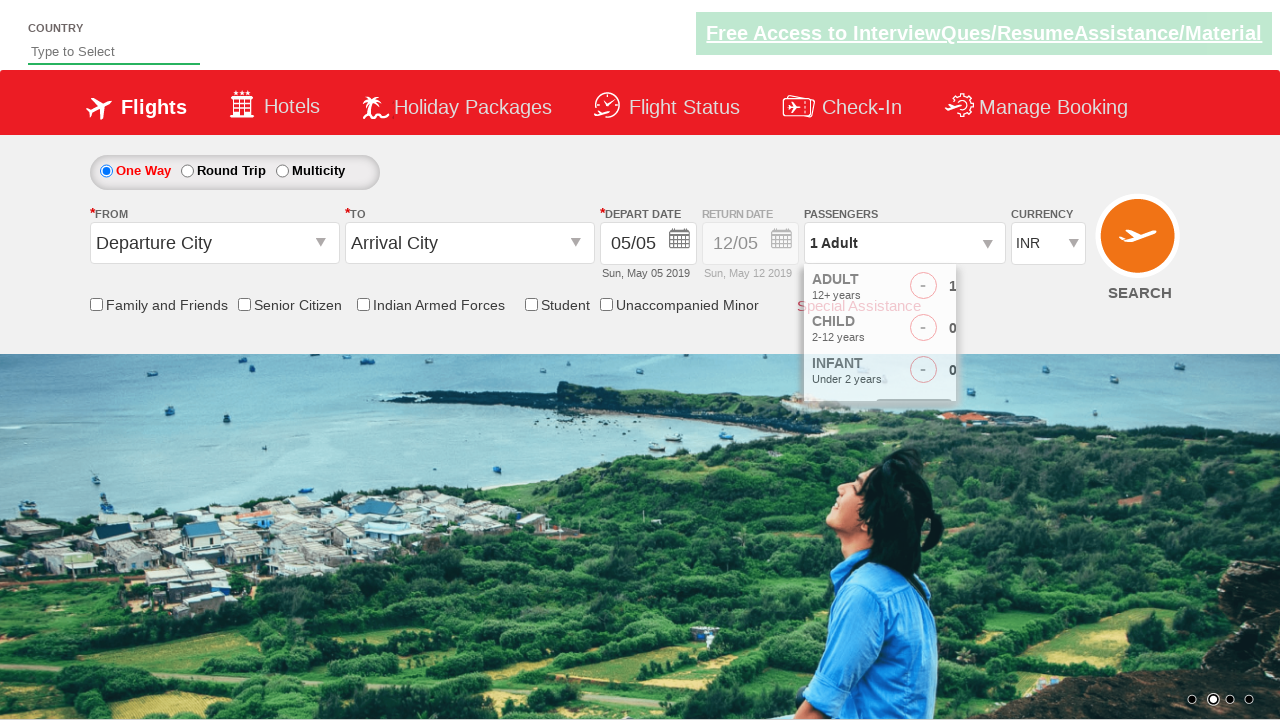

Clicked increment adult button (iteration 1 of 4) at (982, 288) on #hrefIncAdt
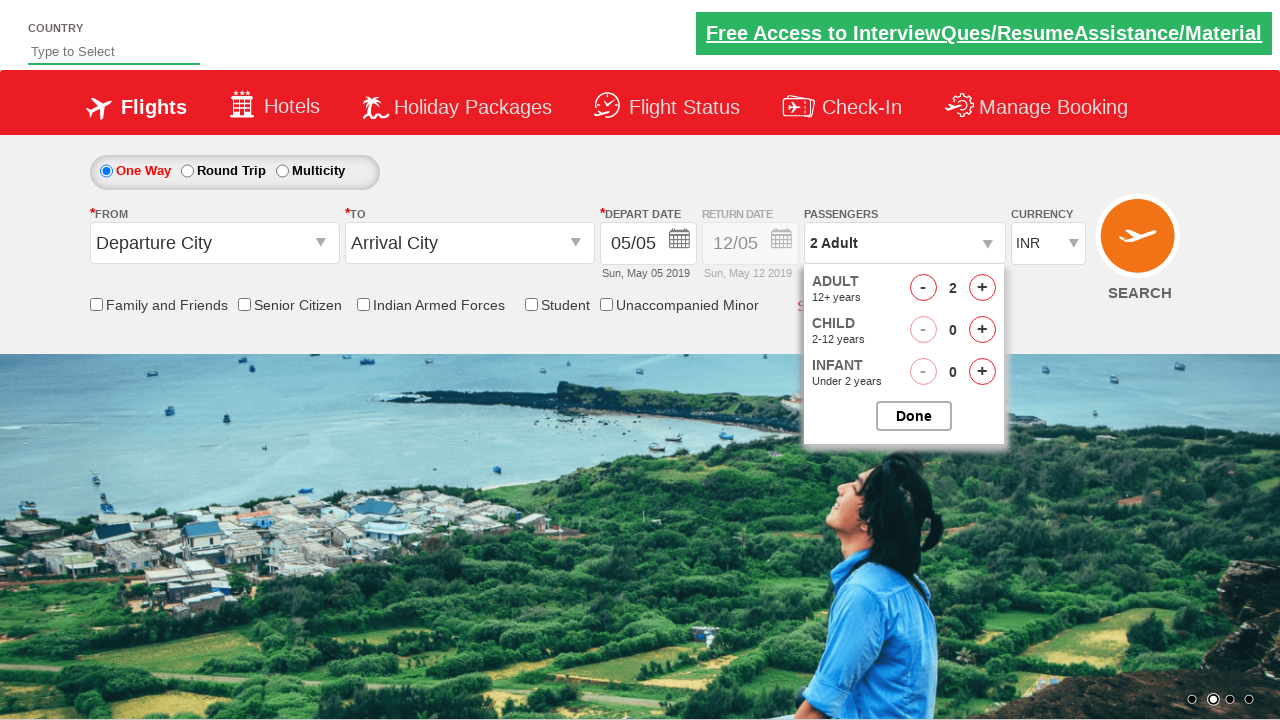

Clicked increment adult button (iteration 2 of 4) at (982, 288) on #hrefIncAdt
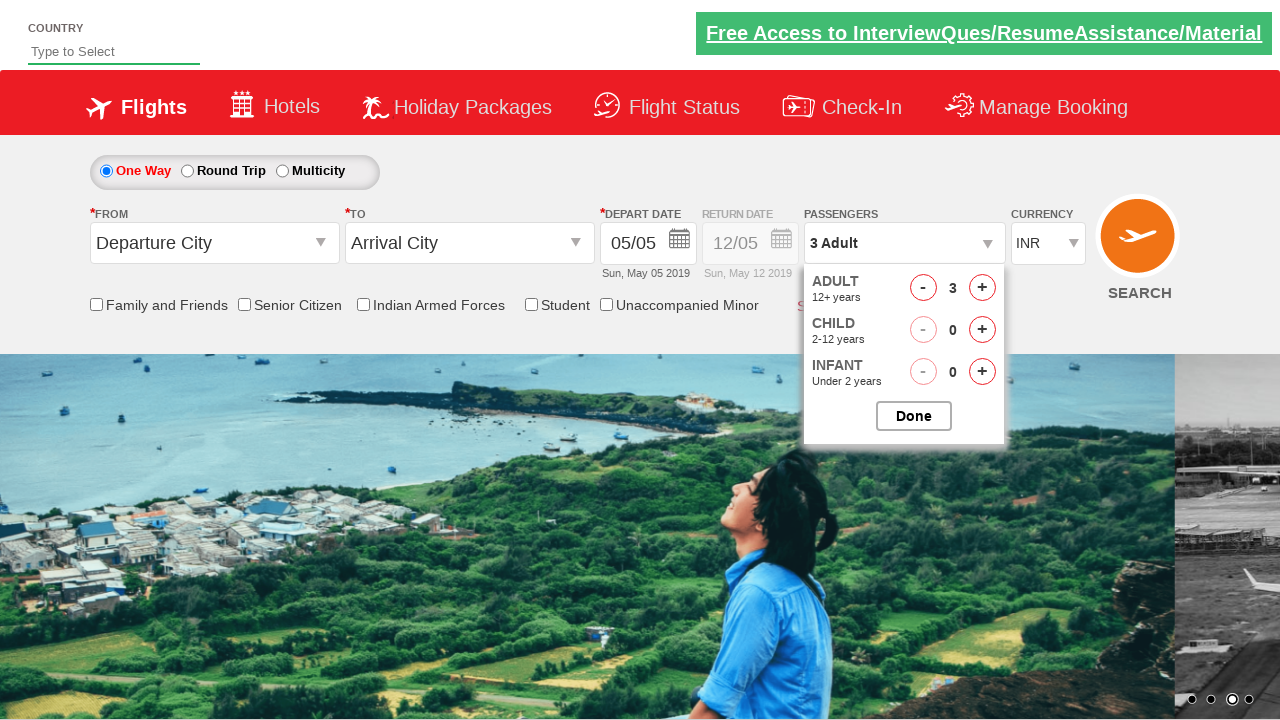

Clicked increment adult button (iteration 3 of 4) at (982, 288) on #hrefIncAdt
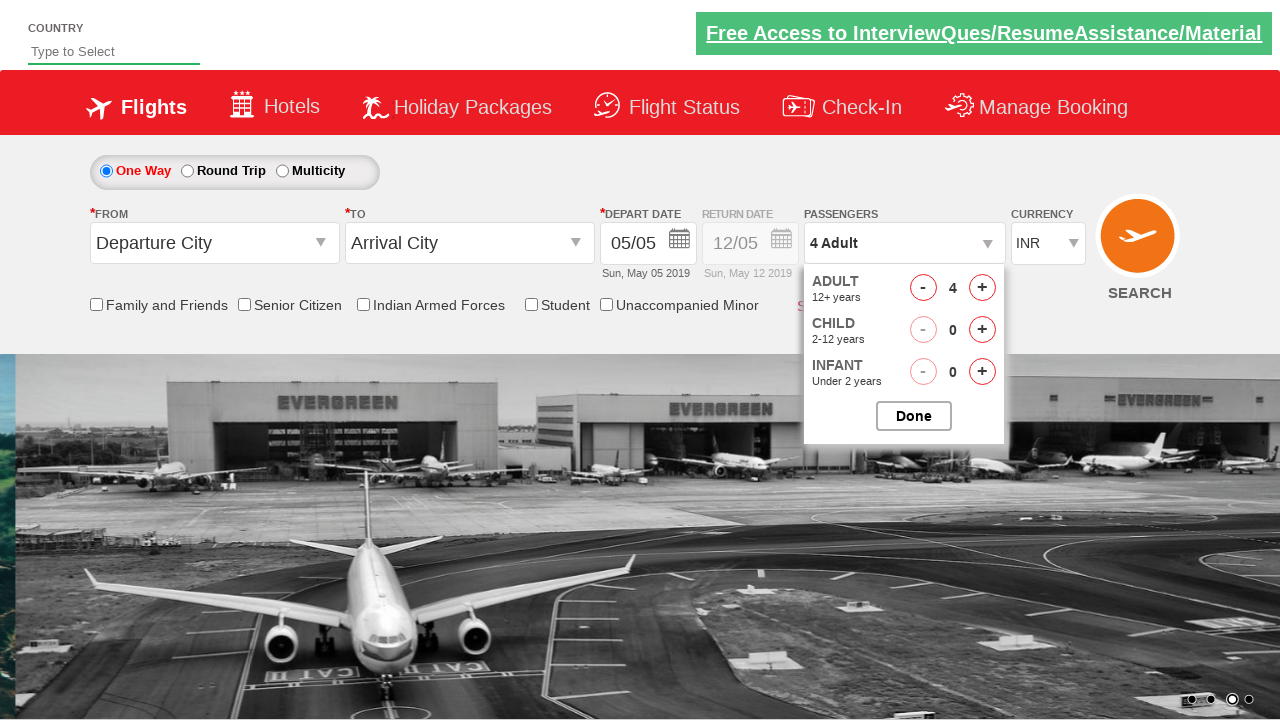

Clicked increment adult button (iteration 4 of 4) at (982, 288) on #hrefIncAdt
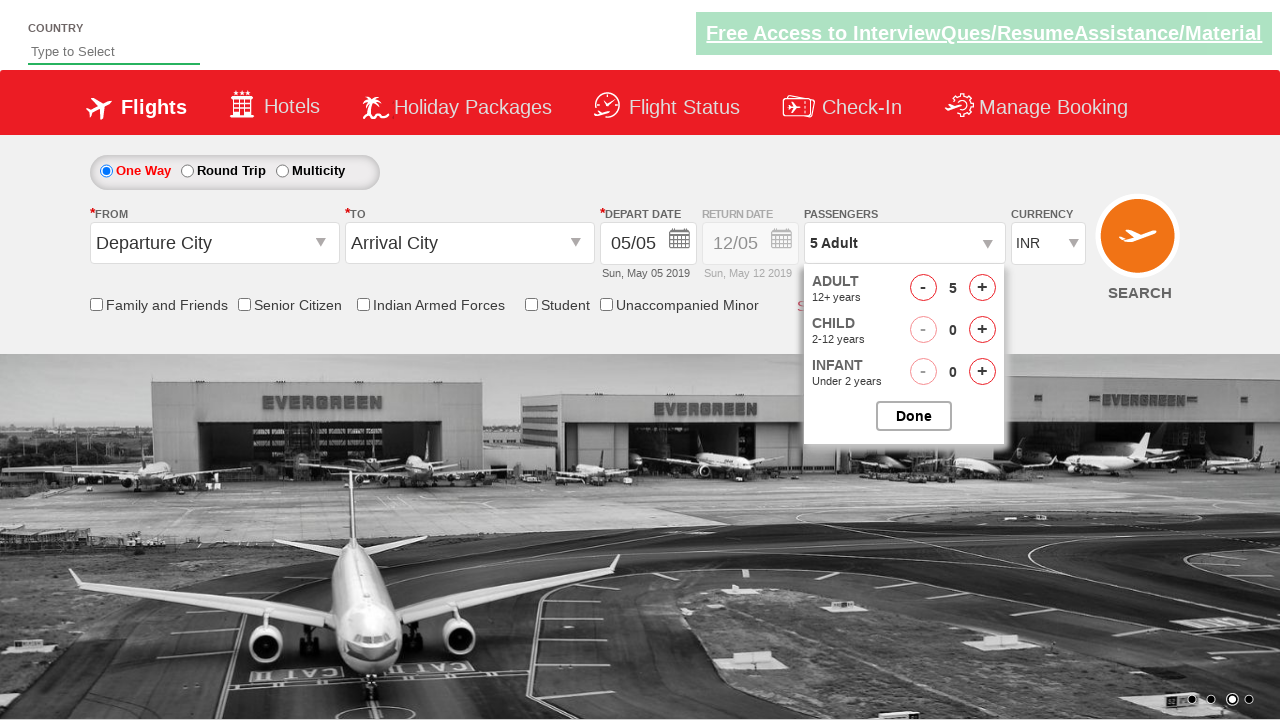

Verified passenger count displays '5 Adult'
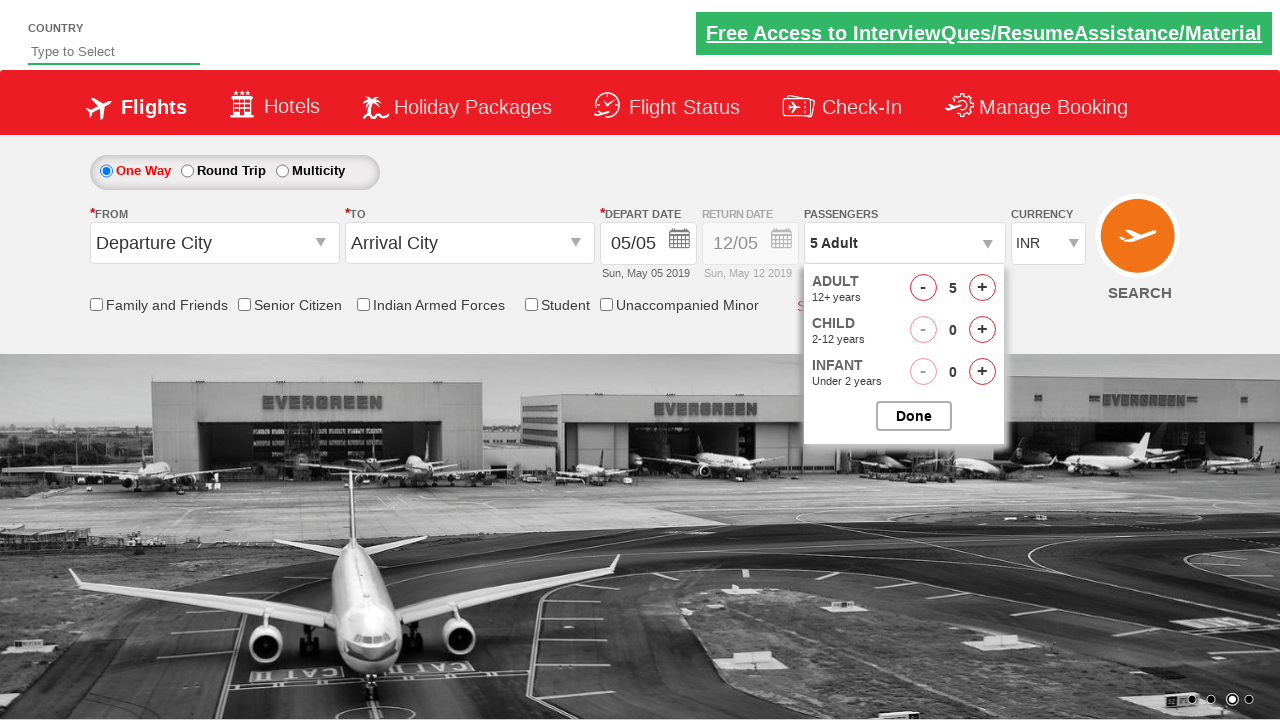

Closed the passenger dropdown at (914, 416) on #btnclosepaxoption
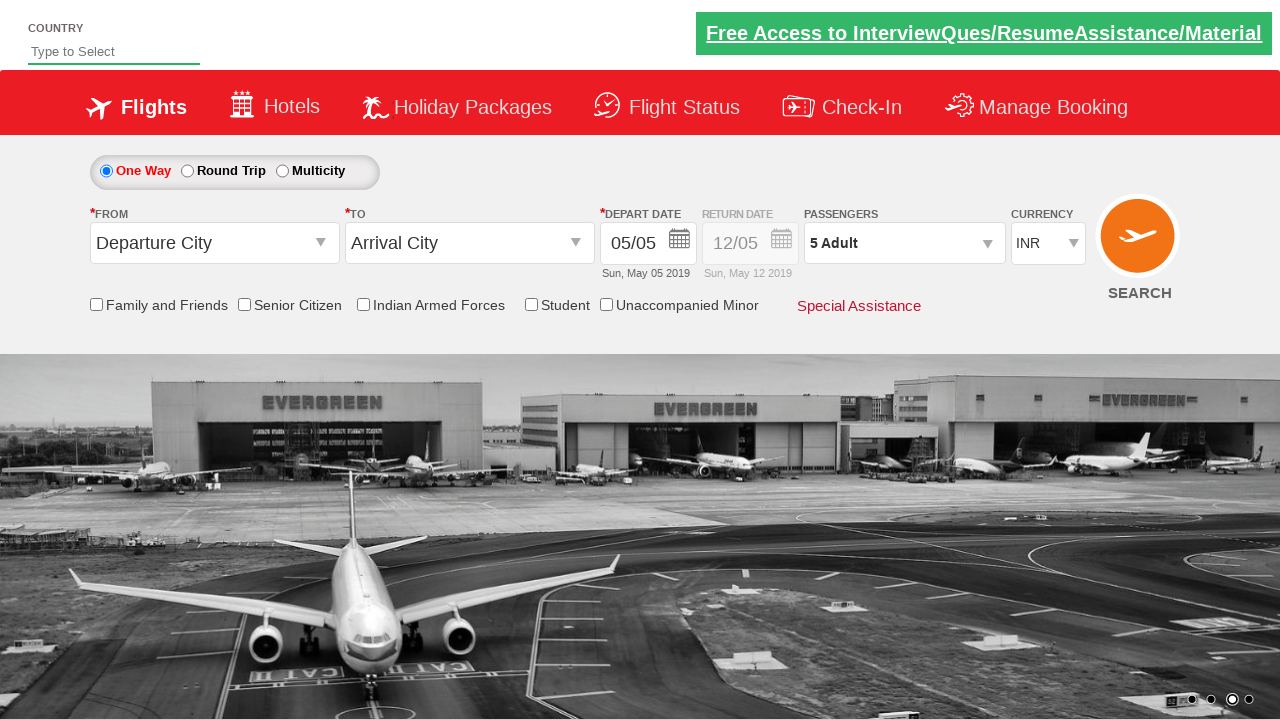

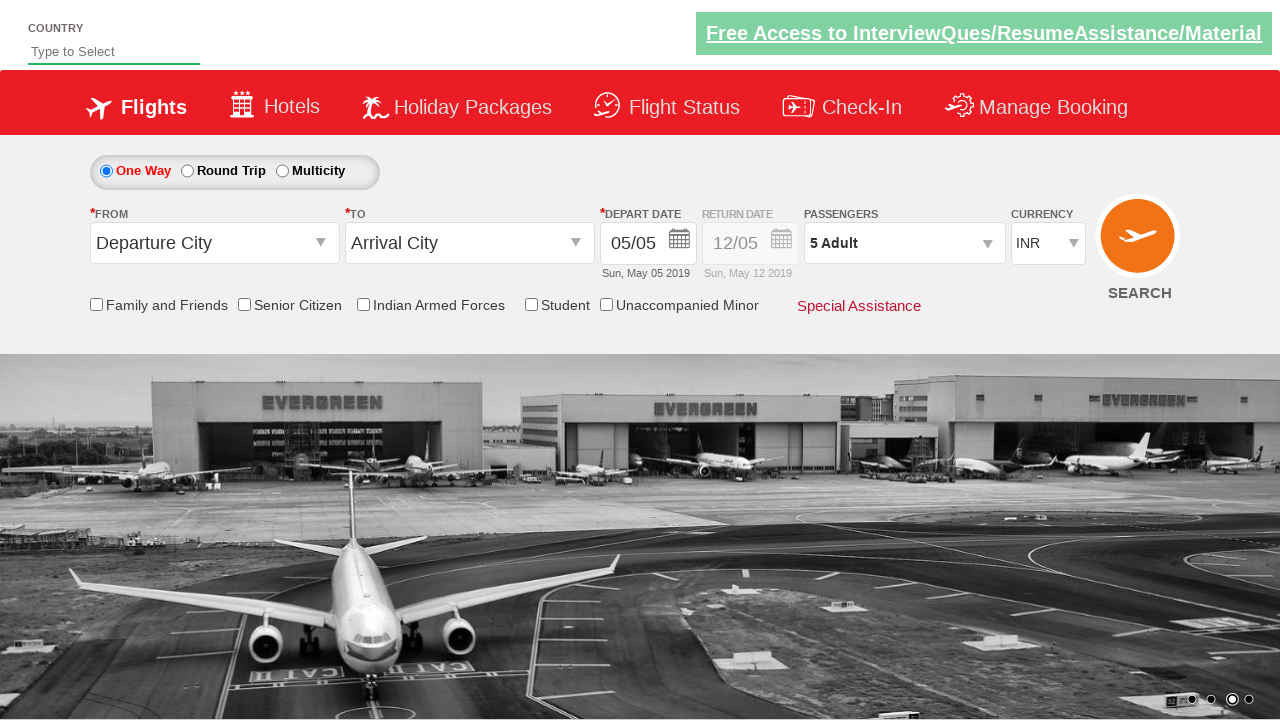